Tests hover functionality by moving mouse over an image to reveal user information

Starting URL: http://the-internet.herokuapp.com/hovers

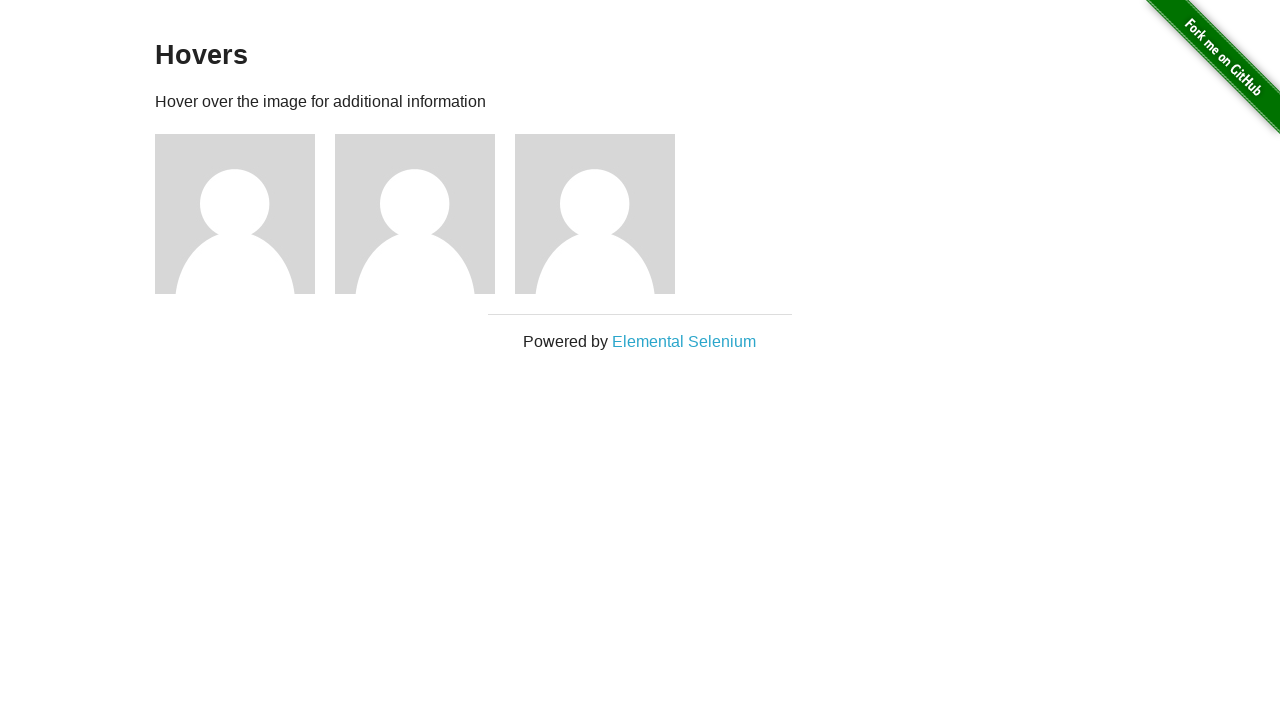

Hovered over second user avatar image to reveal user information at (415, 214) on (//img[@alt='User Avatar'])[2]
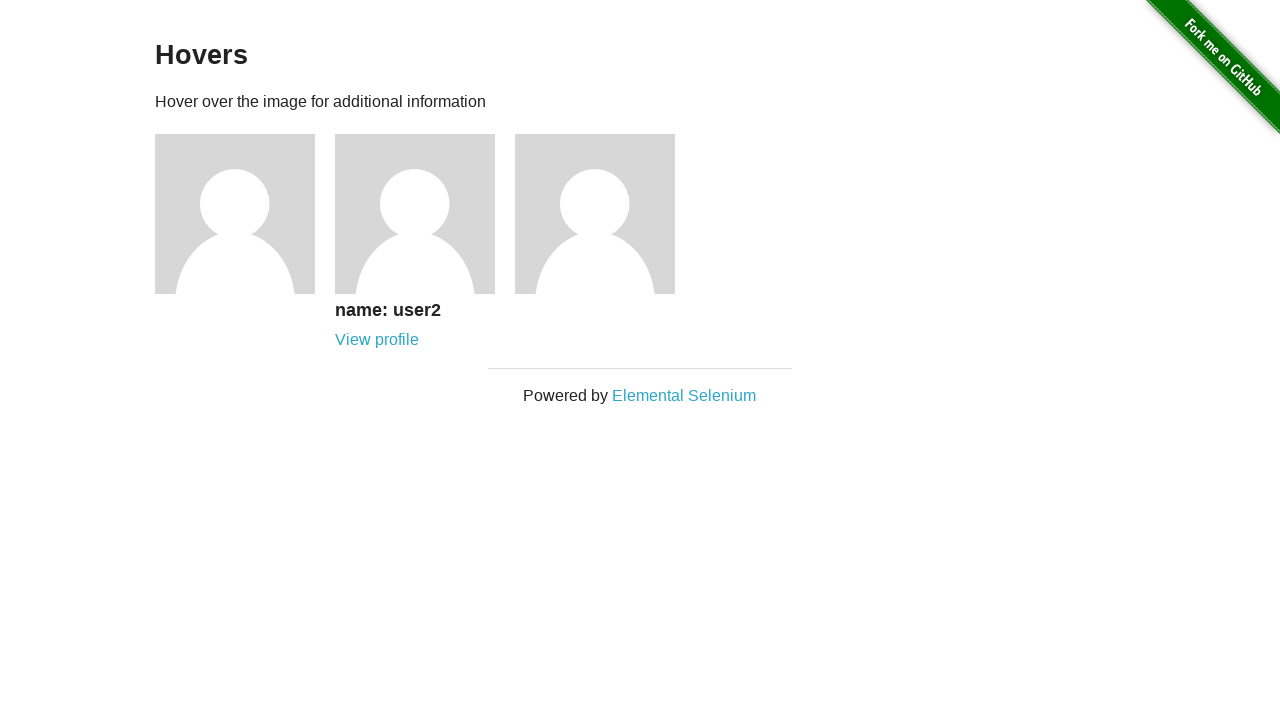

User information text appeared after hover
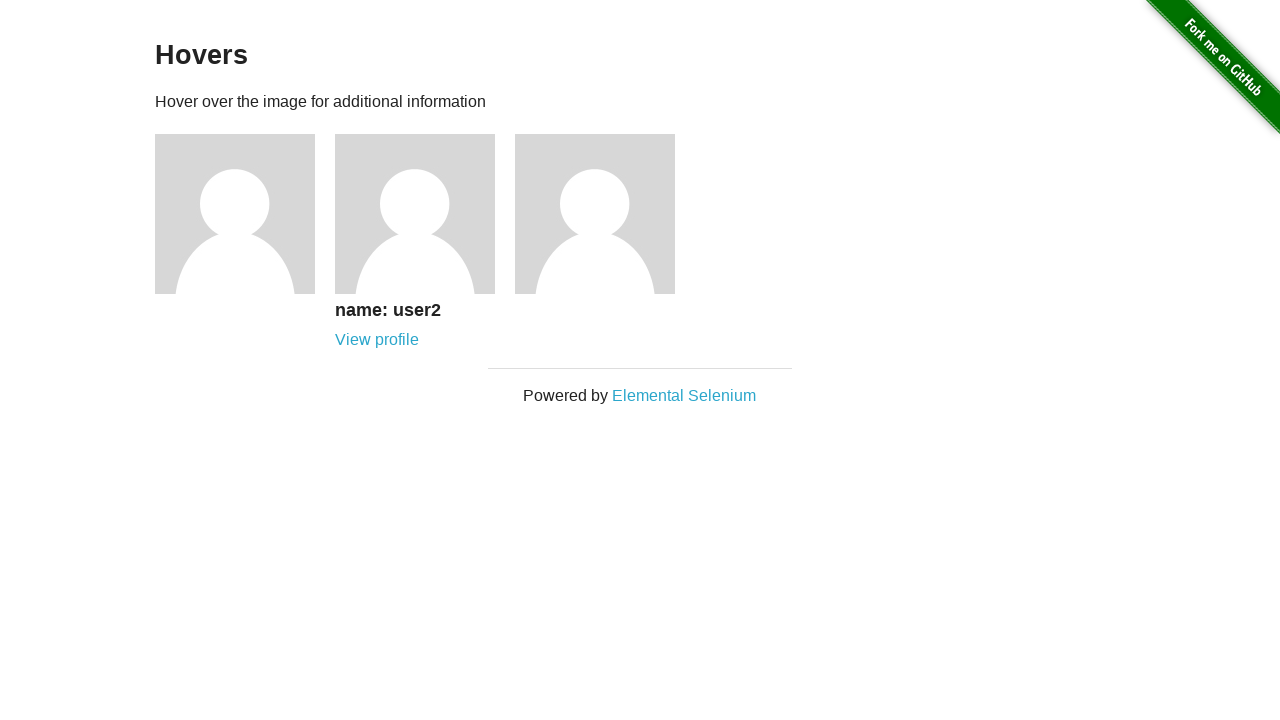

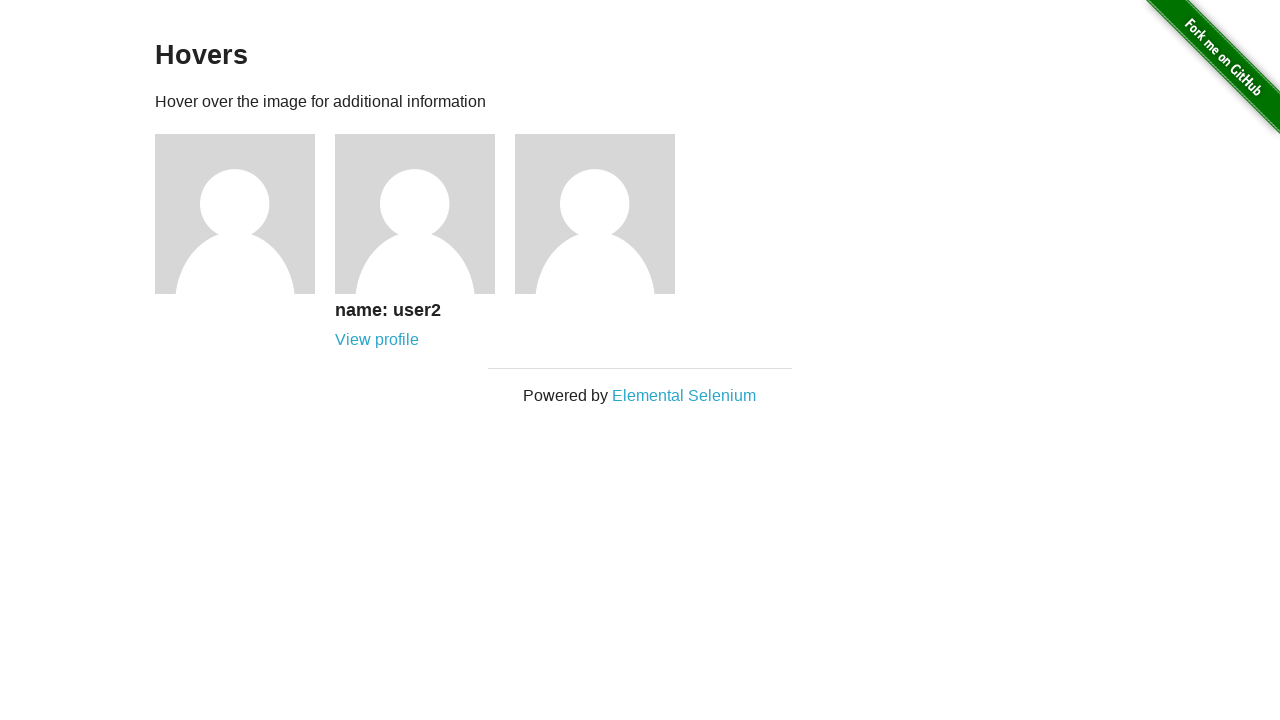